Tests a download progress bar demo by clicking the download button and waiting for the progress to complete

Starting URL: https://jqueryui.com/resources/demos/progressbar/download.html

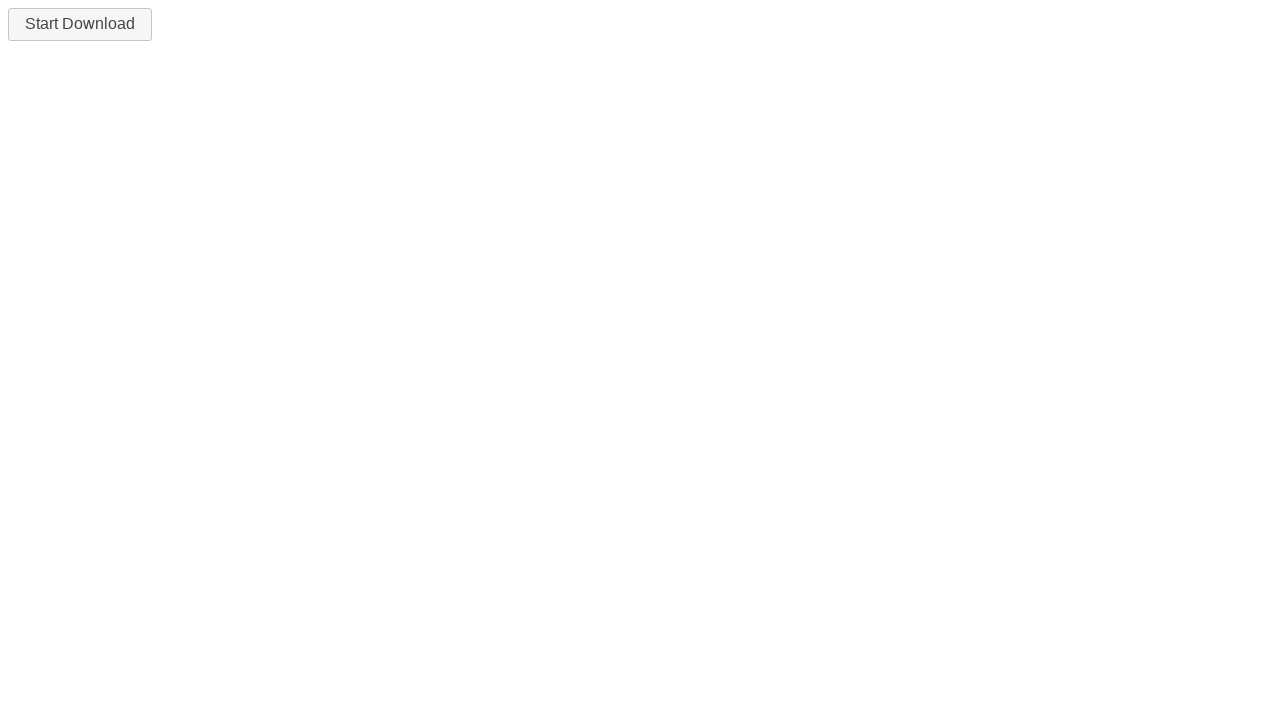

Navigated to download progress bar demo page
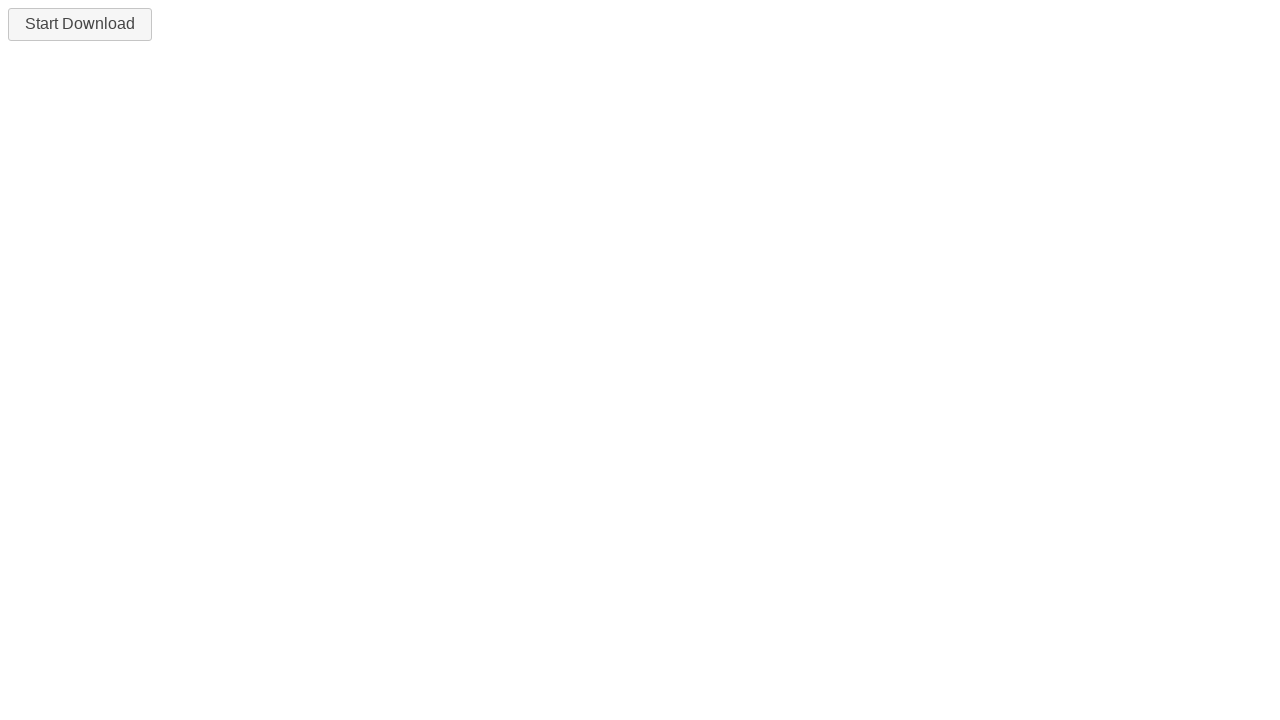

Clicked the download button to start progress bar at (80, 24) on #downloadButton
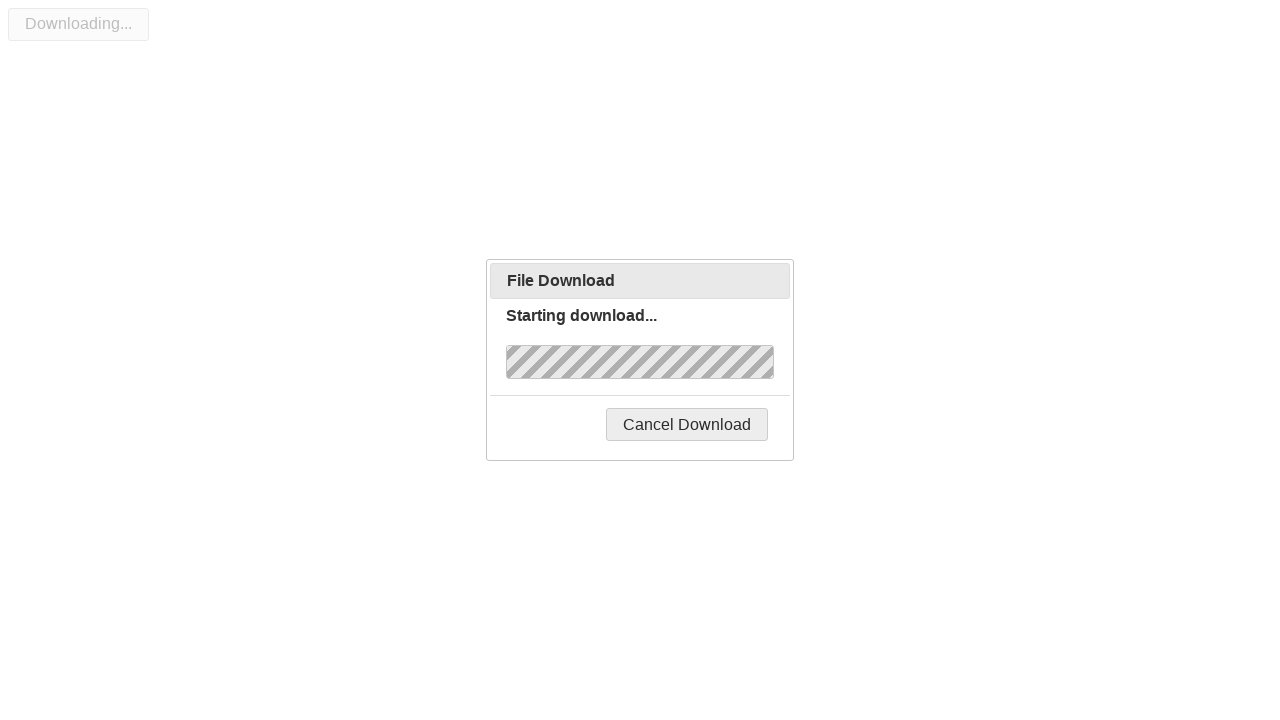

Progress bar completed - download finished
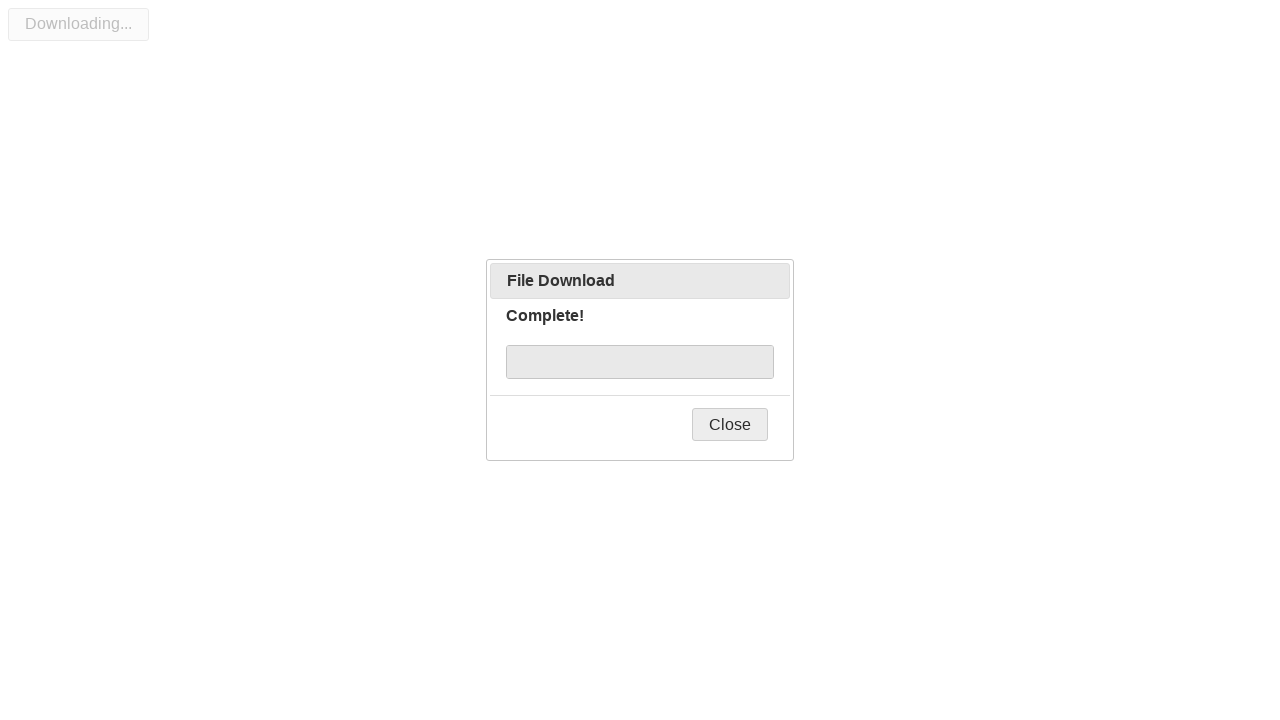

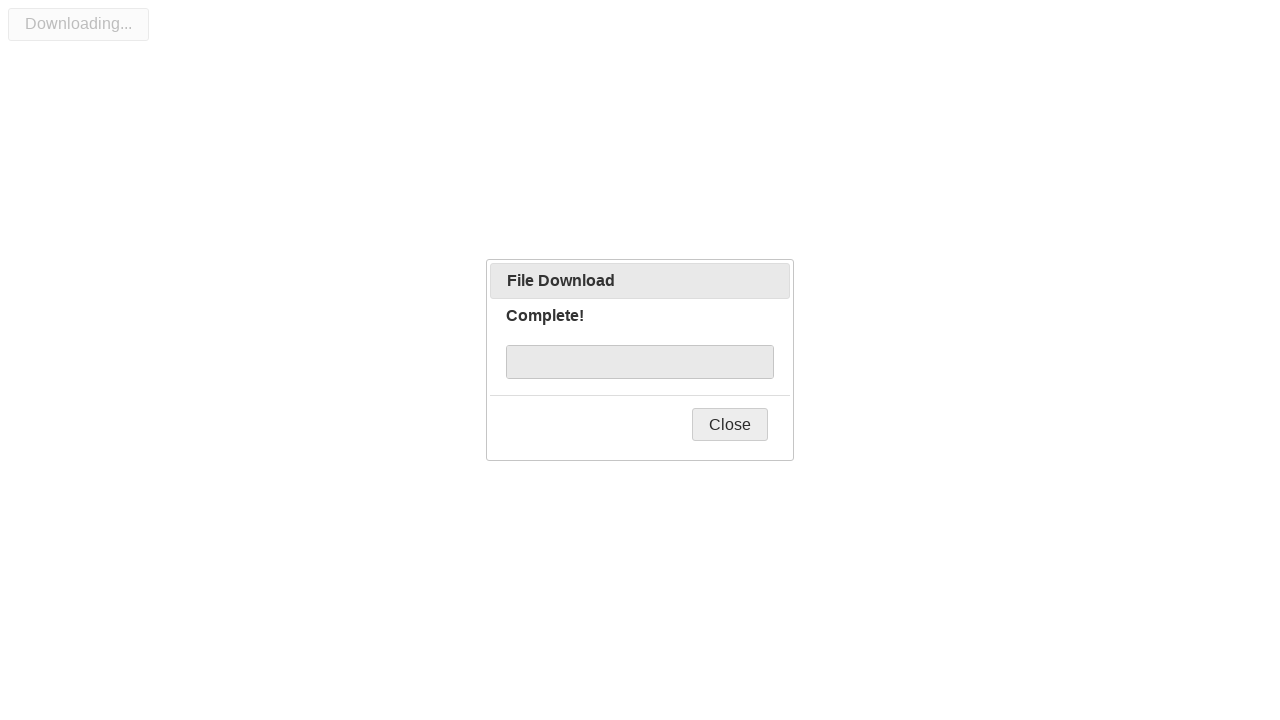